Tests that the radio buttons have the expected option labels

Starting URL: https://demoqa.com/elements

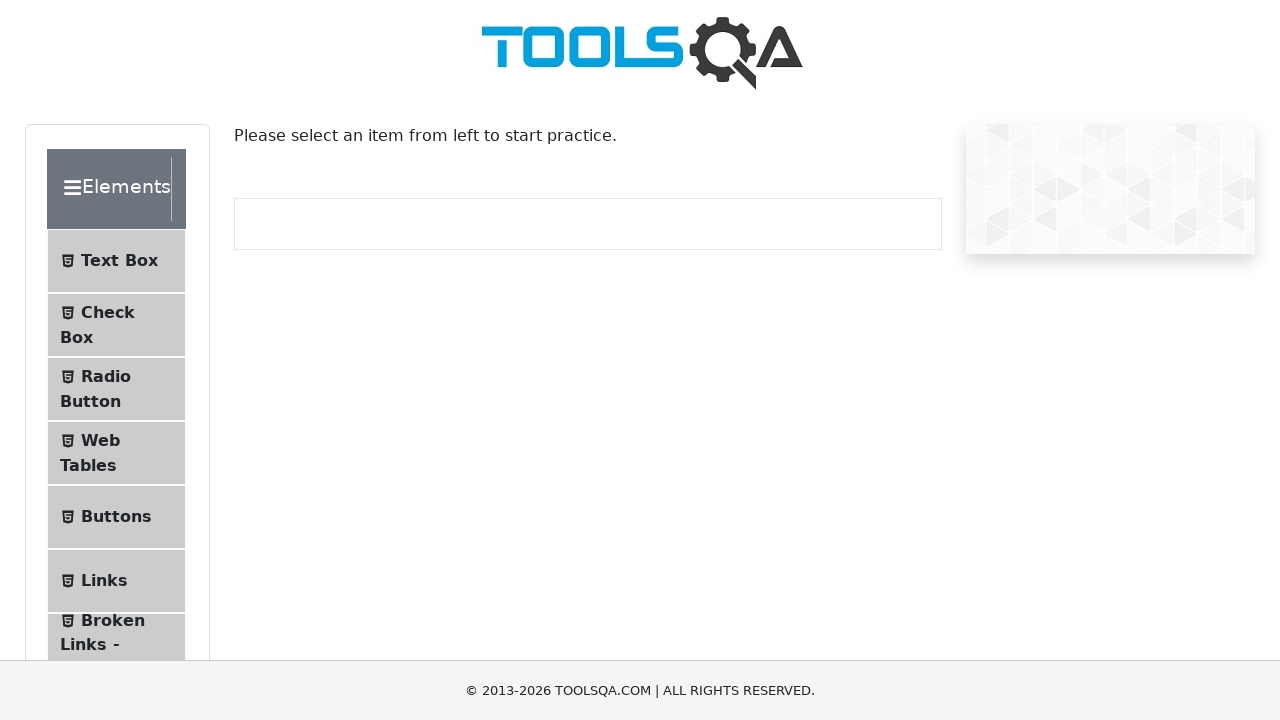

Clicked on Radio Buttons menu item at (116, 389) on #item-2
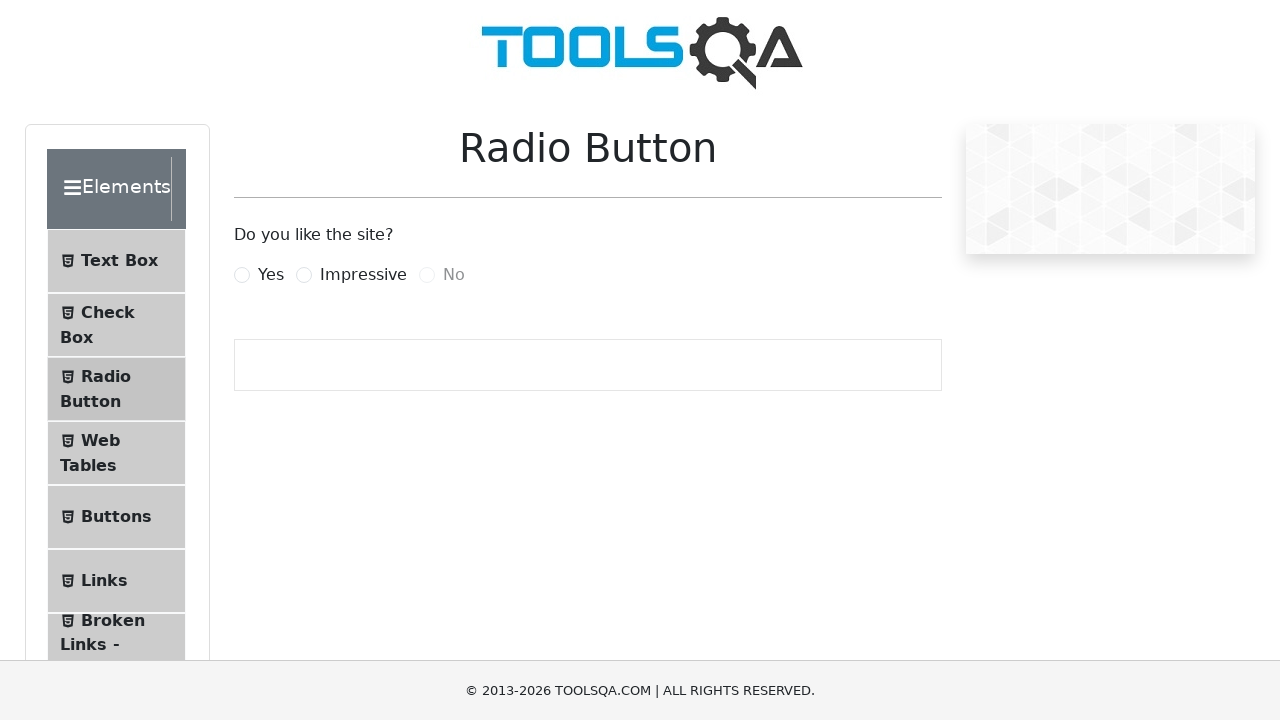

Waited for 'Yes' radio button label to load
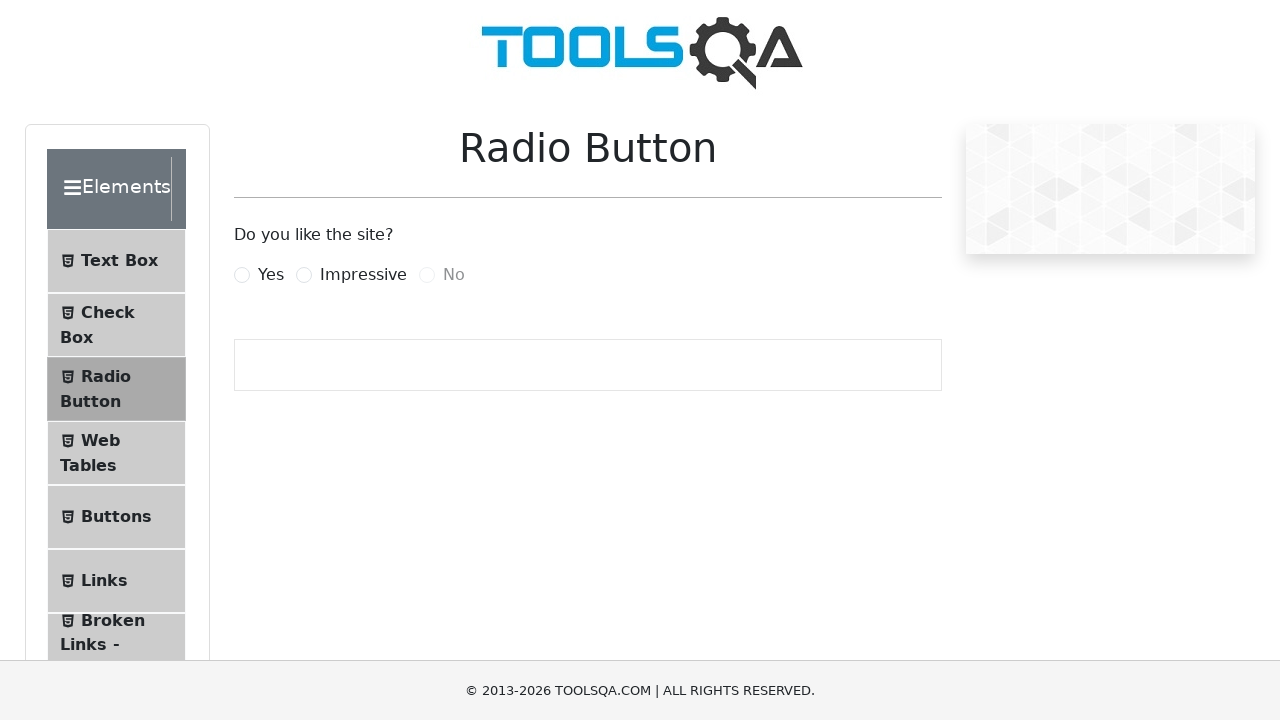

Waited for 'Impressive' radio button label to load
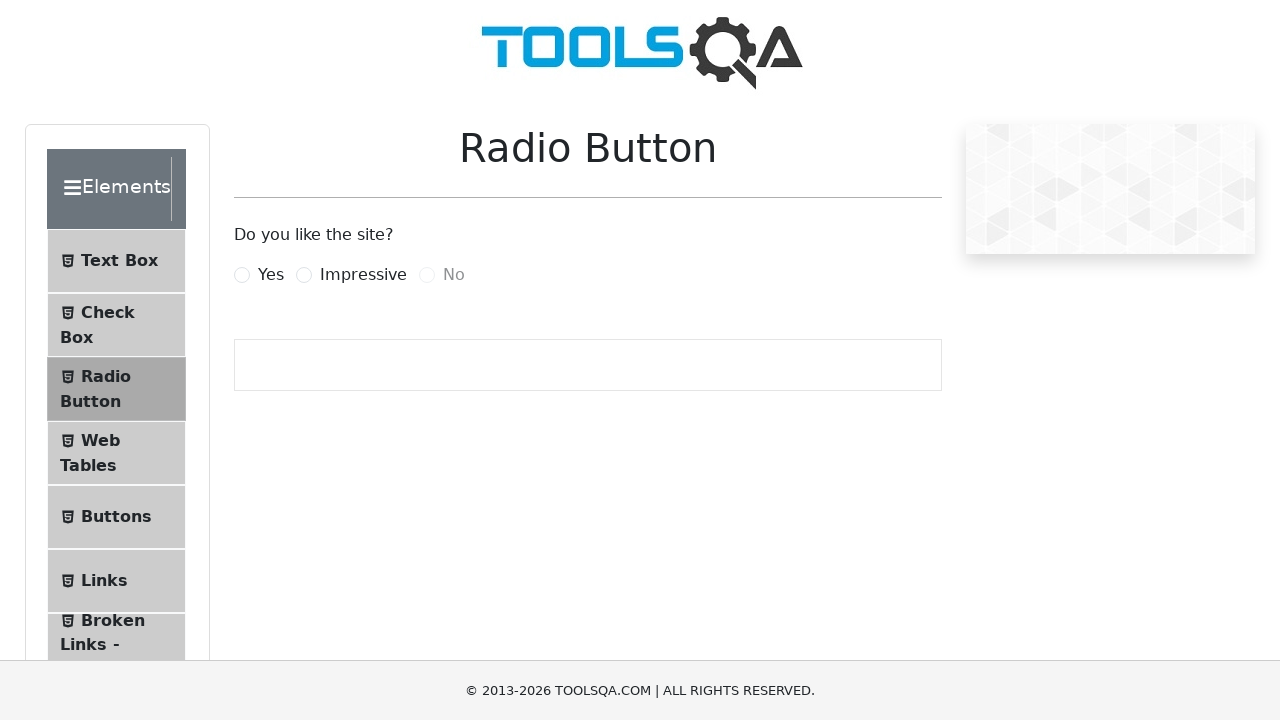

Waited for 'No' radio button label to load
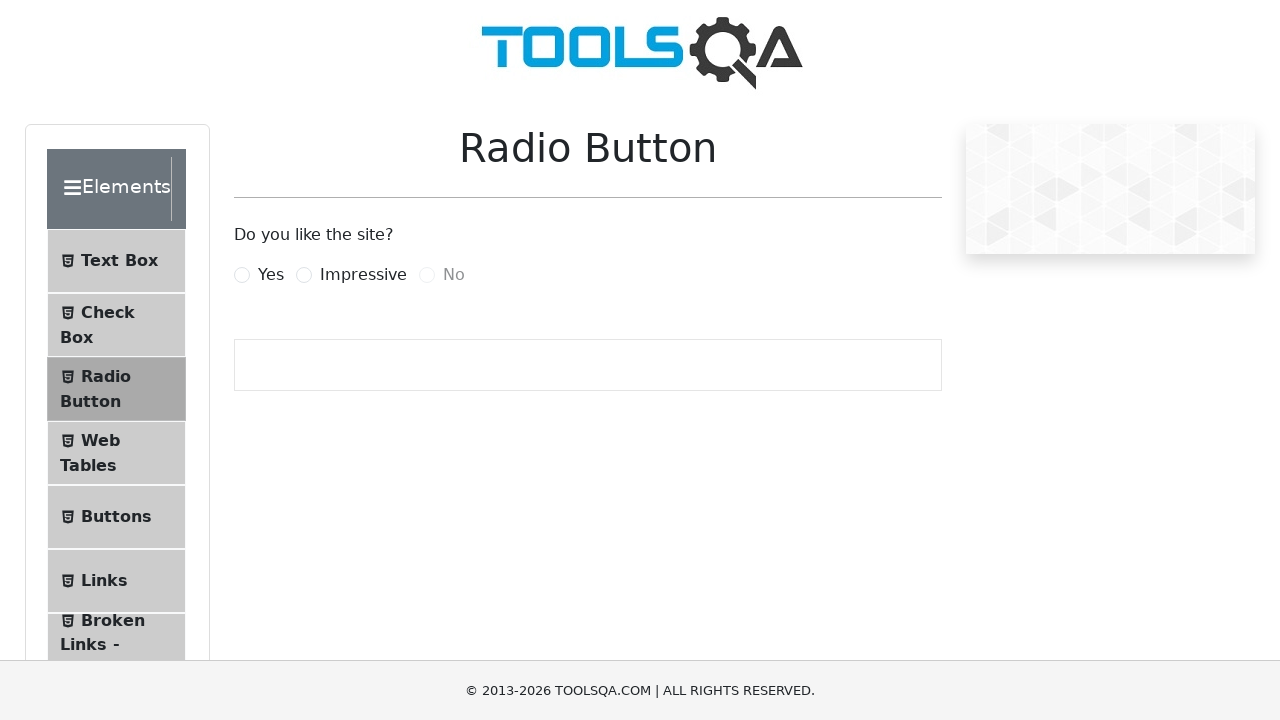

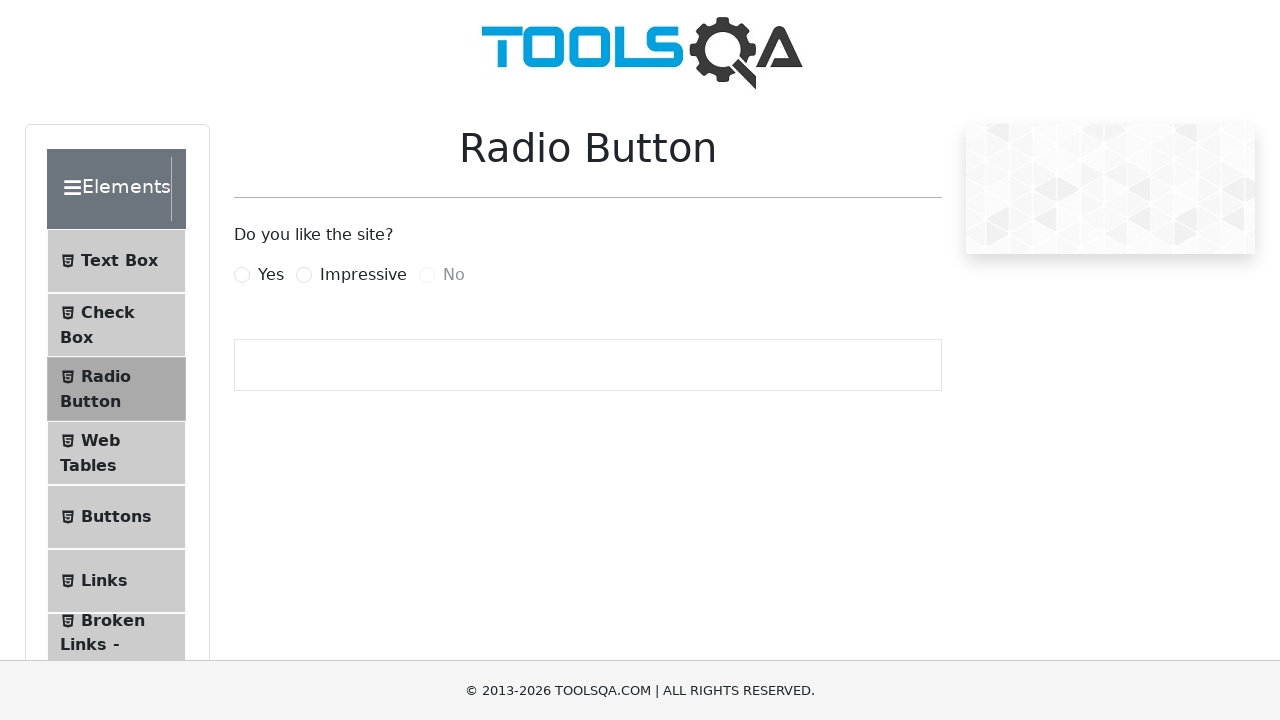